Tests switching between light and dark modes by clicking the theme toggle button and verifying the data-theme attribute changes accordingly

Starting URL: https://playwright.dev/

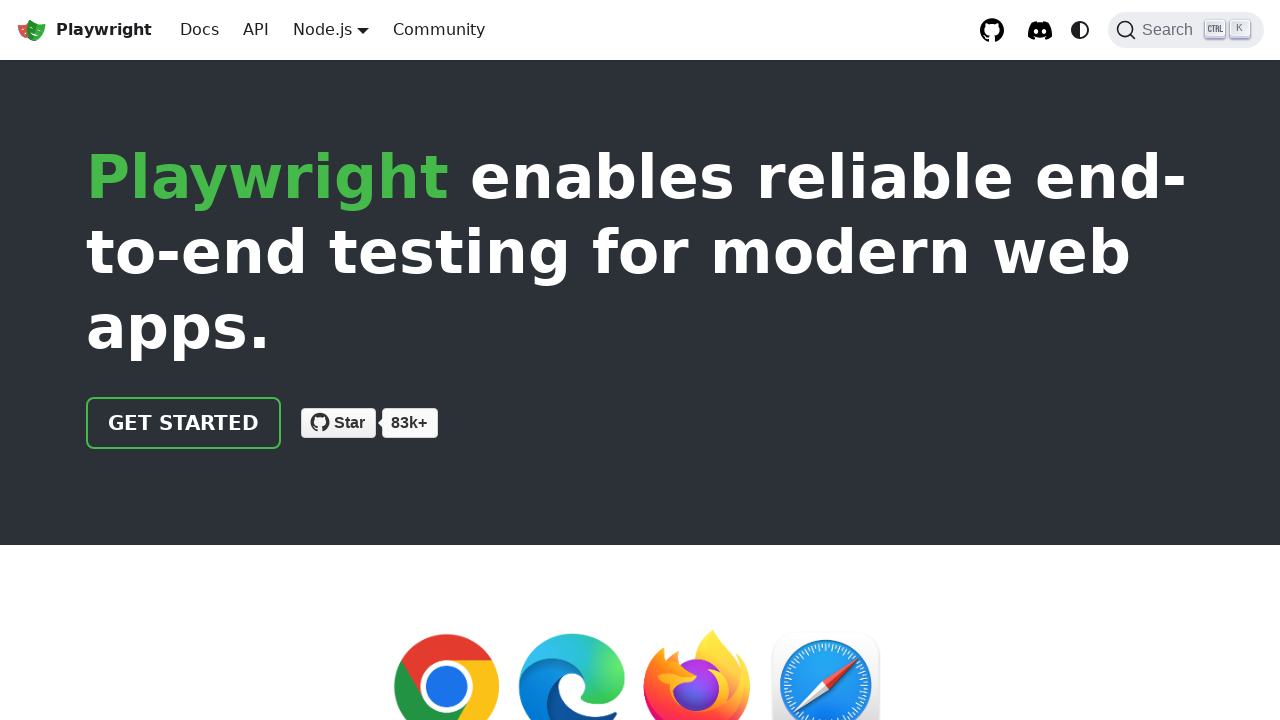

Verified initial theme is set to system
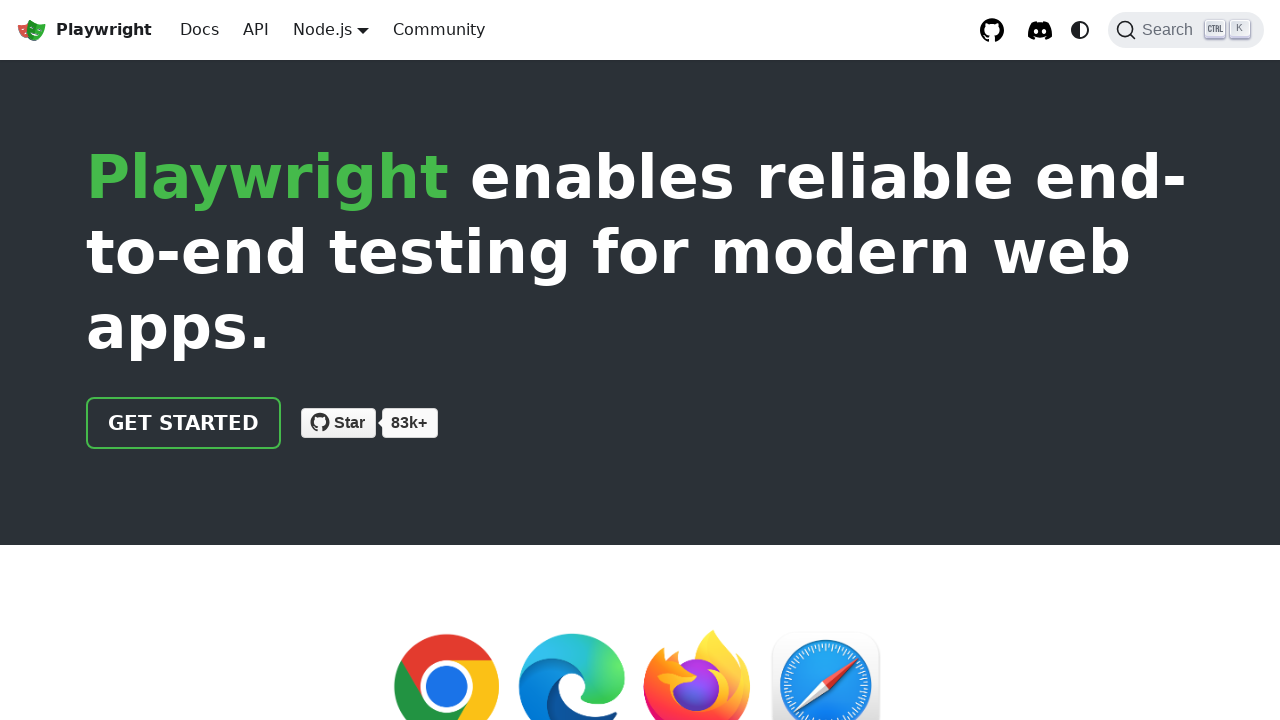

Clicked theme toggle button to switch to light mode at (1080, 30) on internal:role=button[name="Switch between dark and light"i]
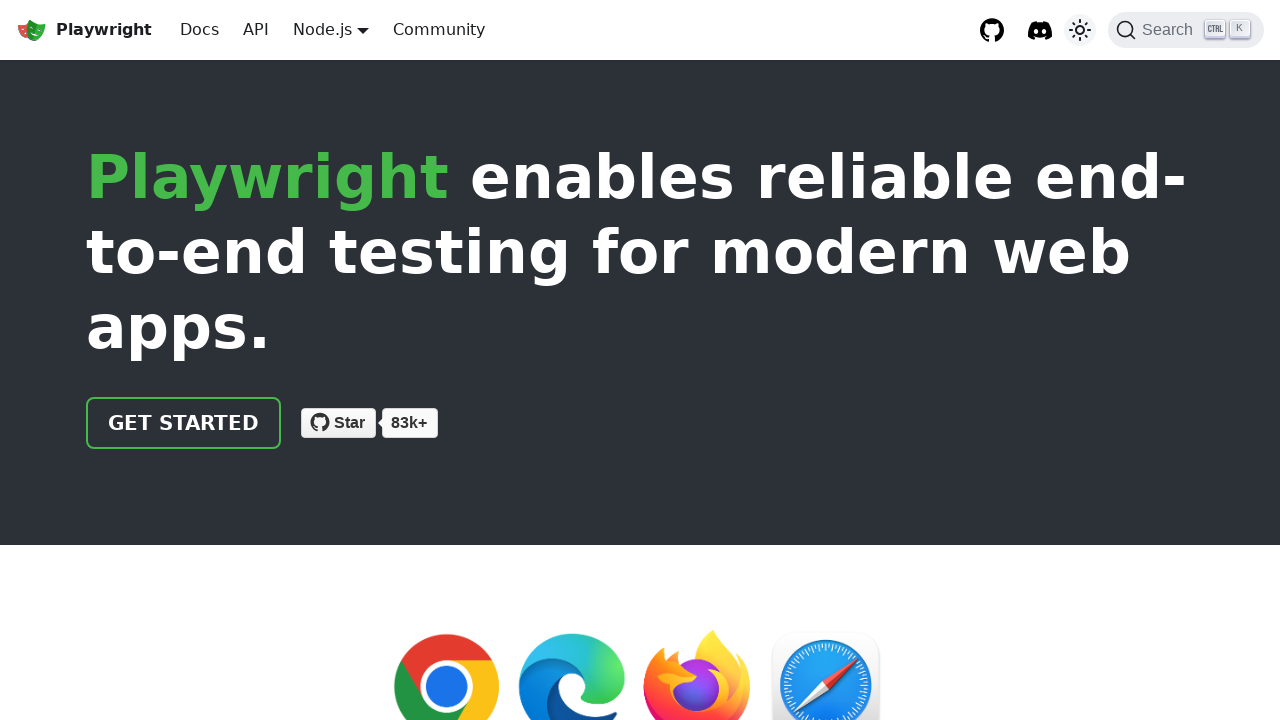

Verified light mode is active
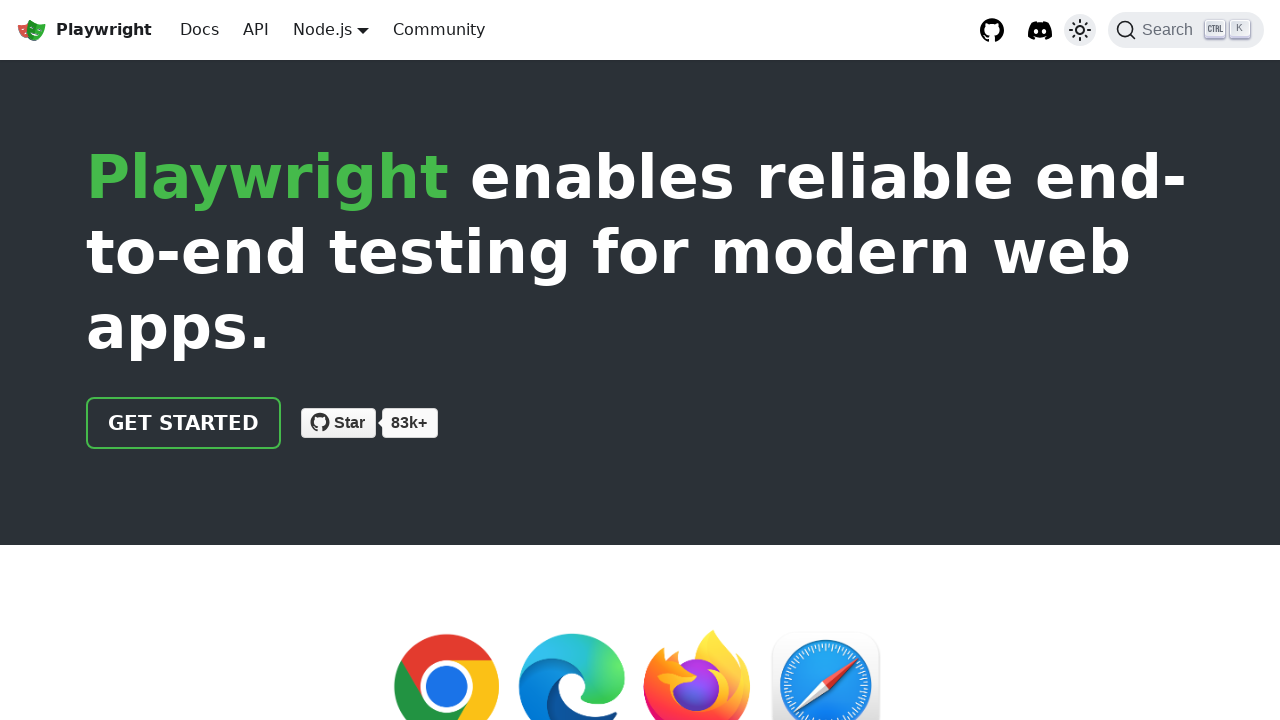

Clicked theme toggle button to switch to dark mode at (1080, 30) on internal:role=button[name="Switch between dark and light"i]
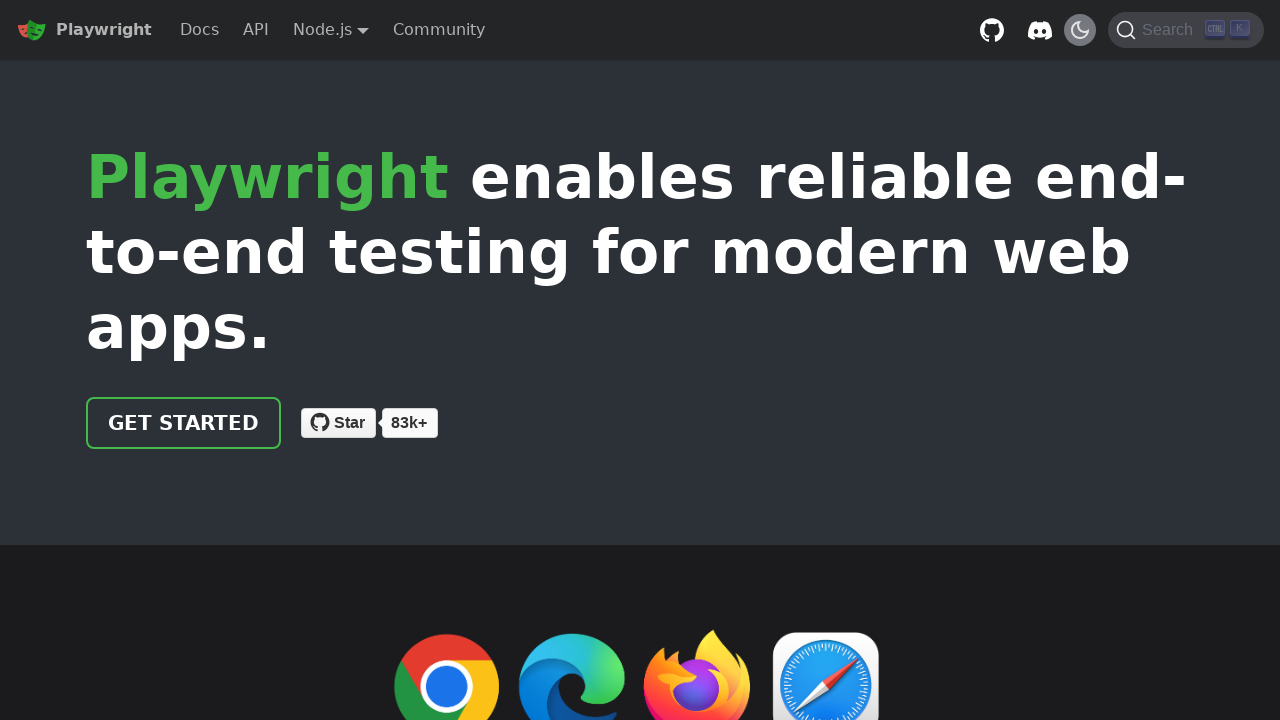

Verified dark mode is active
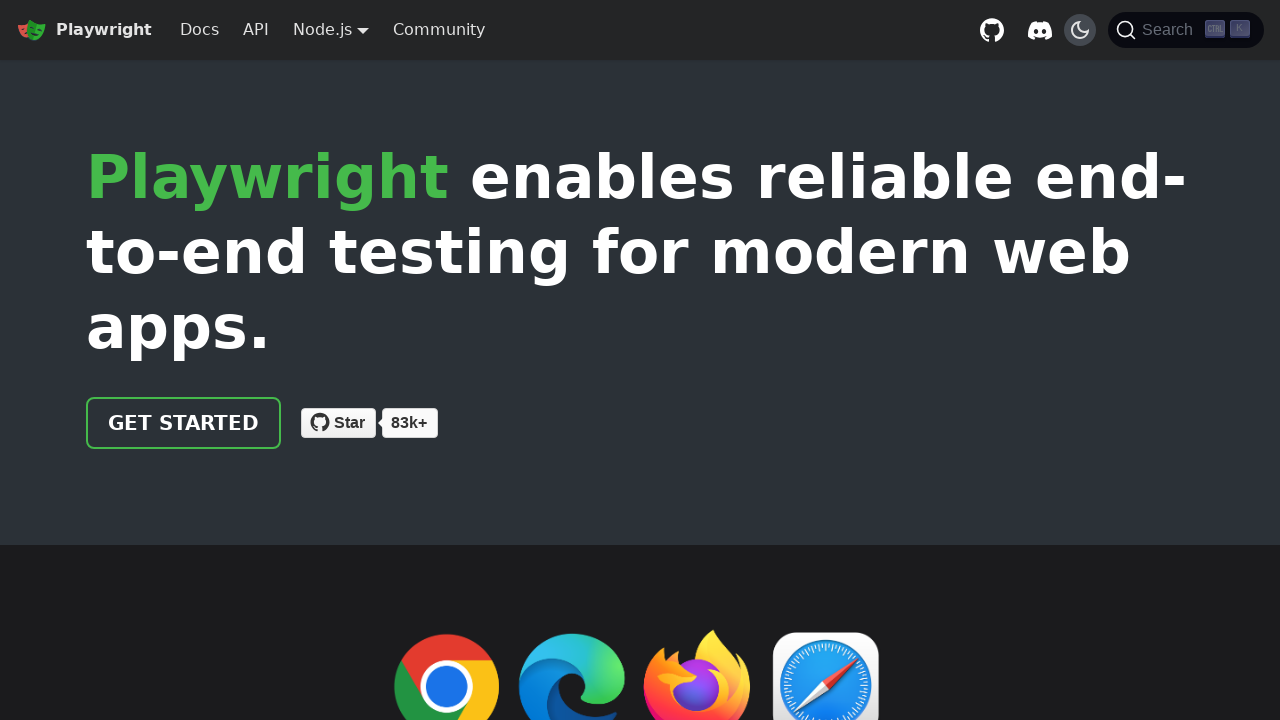

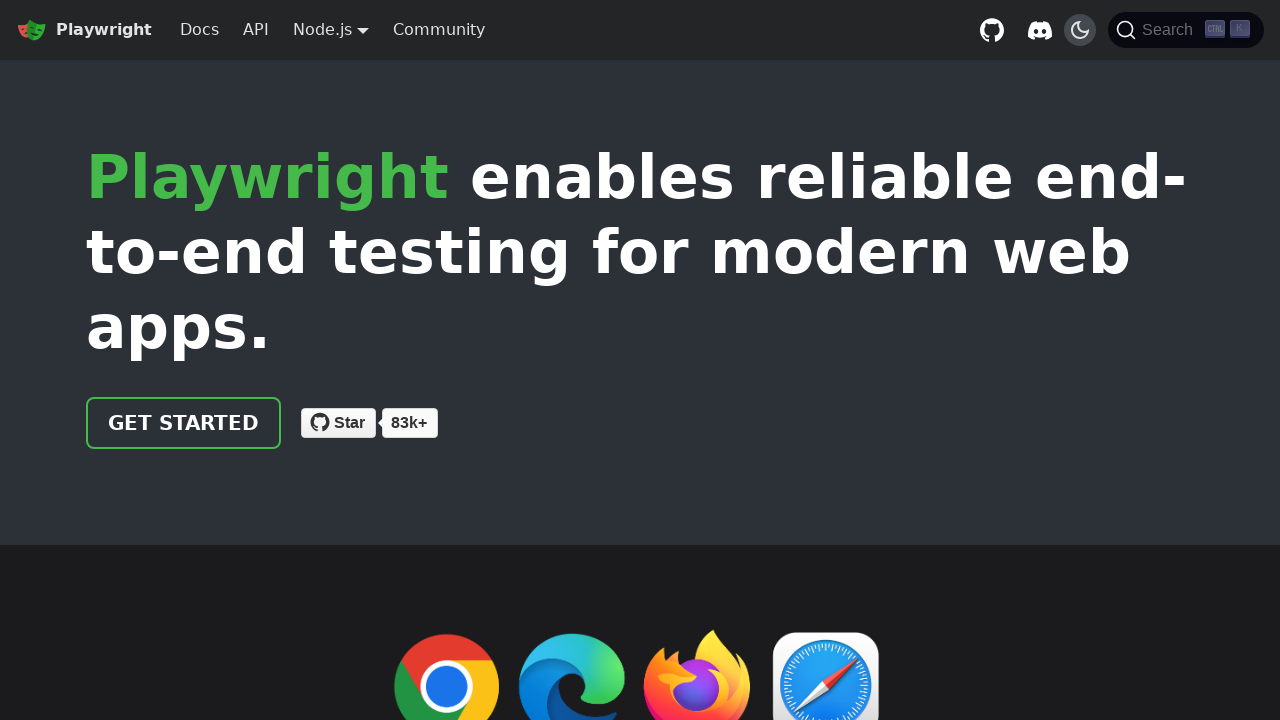